Navigates to Python.org (the original test used URL rewriting to redirect to Wikipedia, but that's a seleniumwire-specific feature)

Starting URL: https://www.python.org/

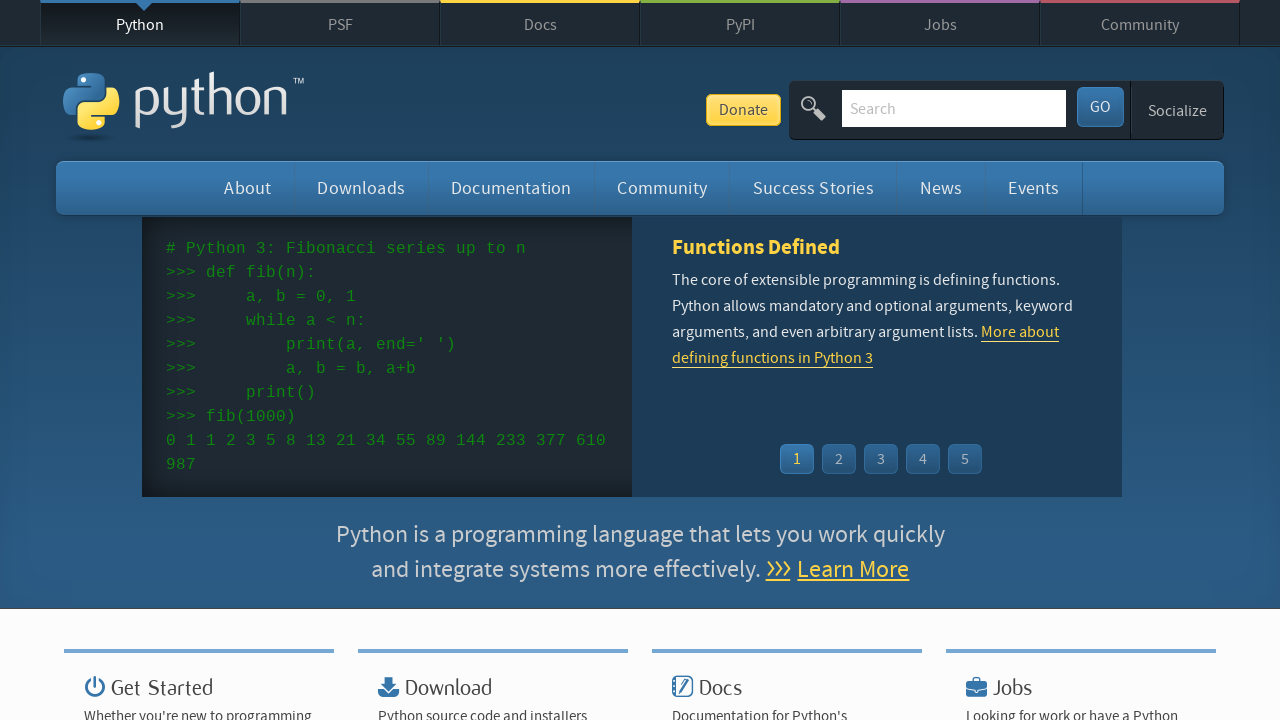

Navigated to https://www.python.org/
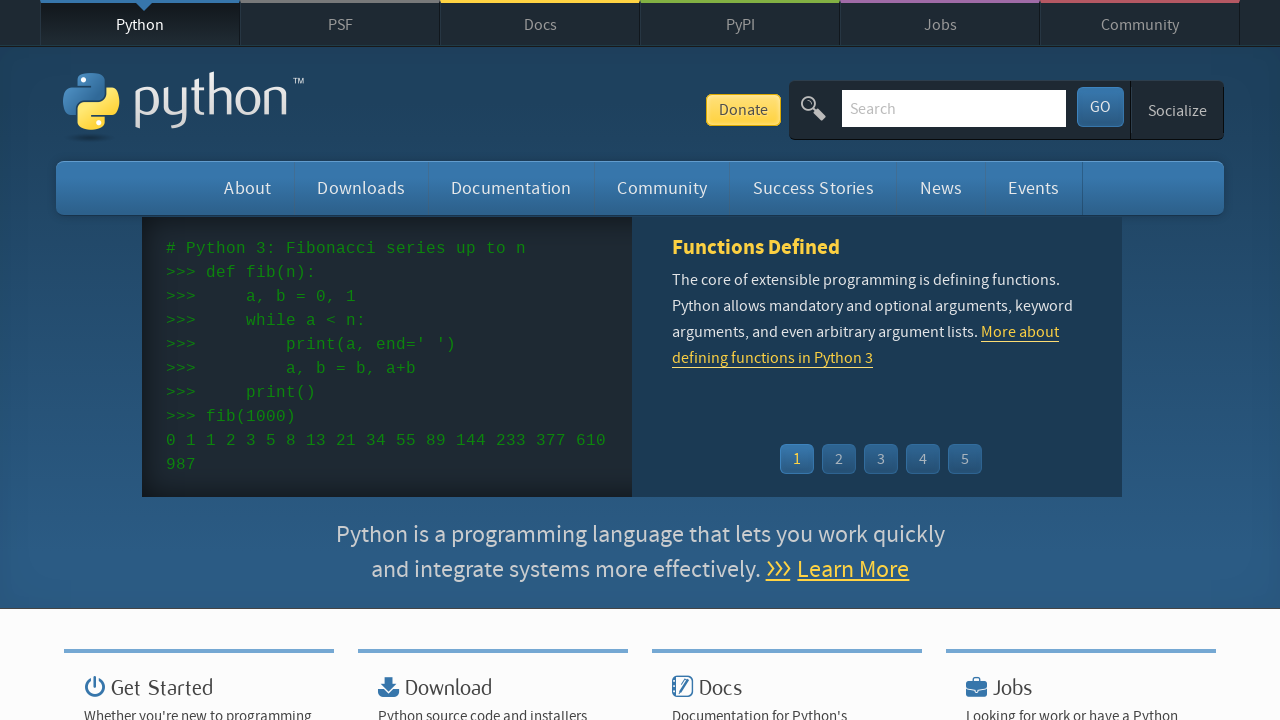

Page fully loaded (networkidle state reached)
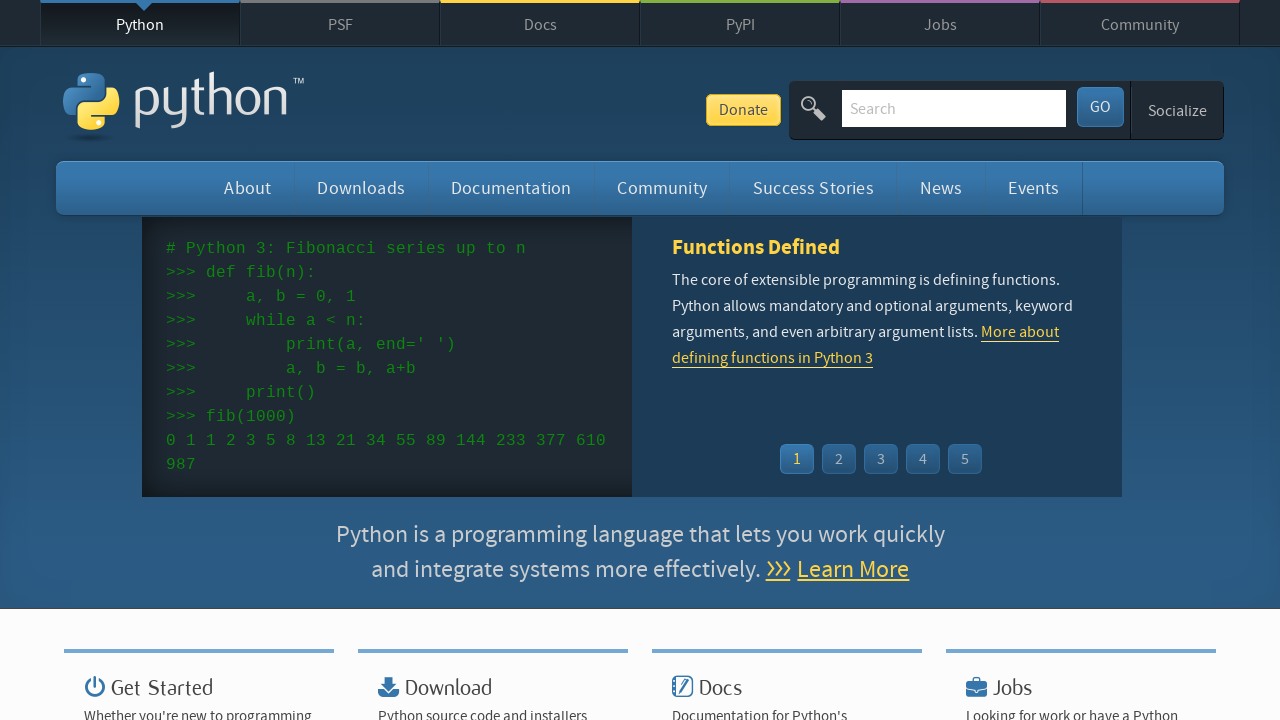

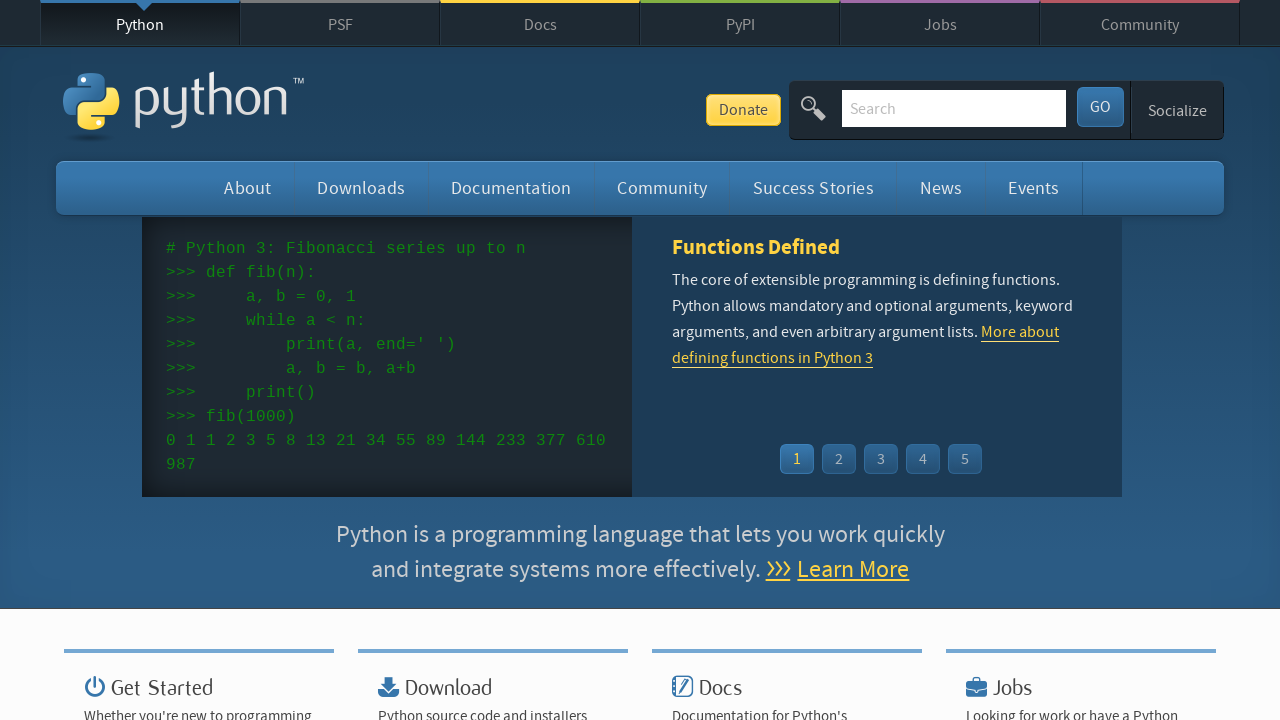